Navigates to Automation Exercise homepage to verify the page loads

Starting URL: https://www.automationexercise.com/

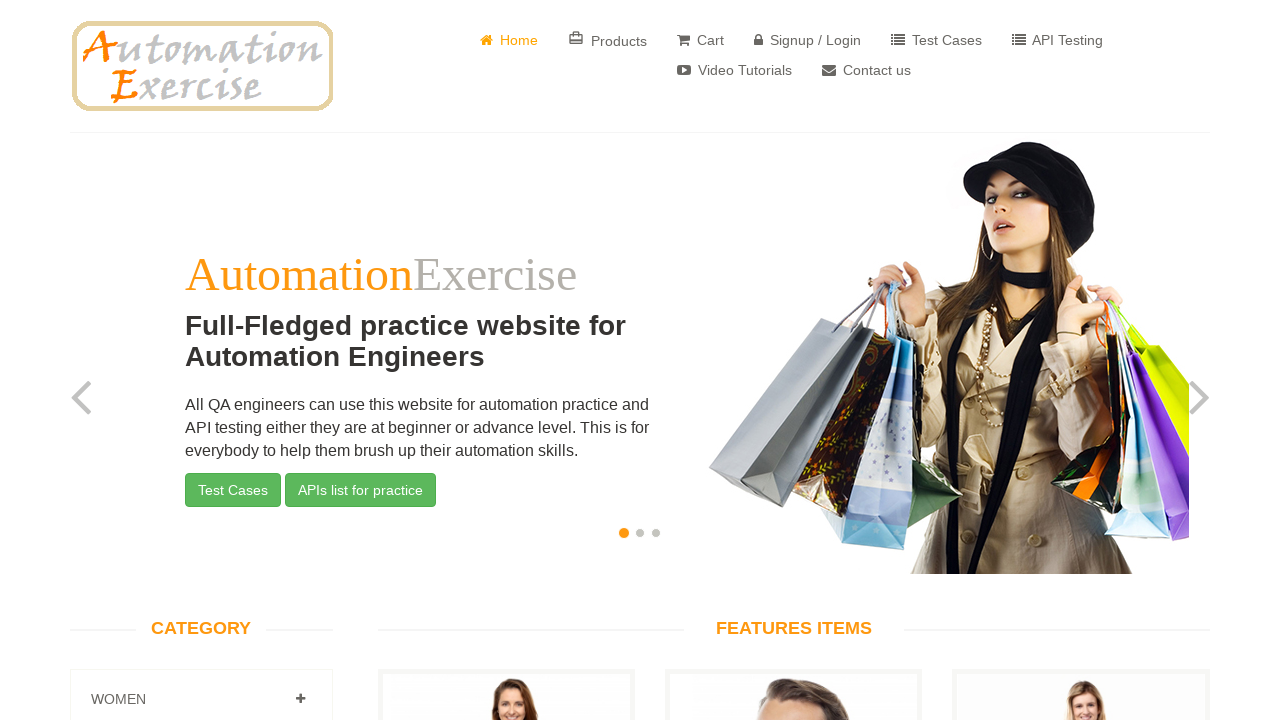

Waited for DOM content to load on Automation Exercise homepage
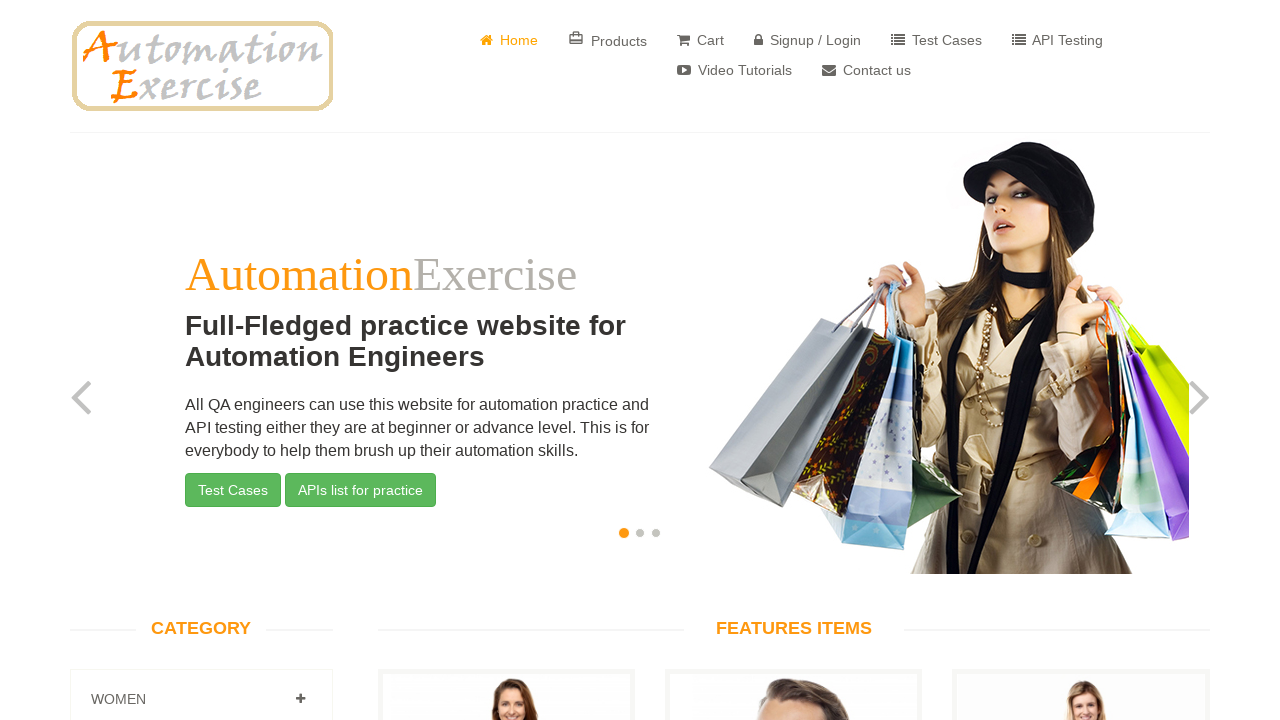

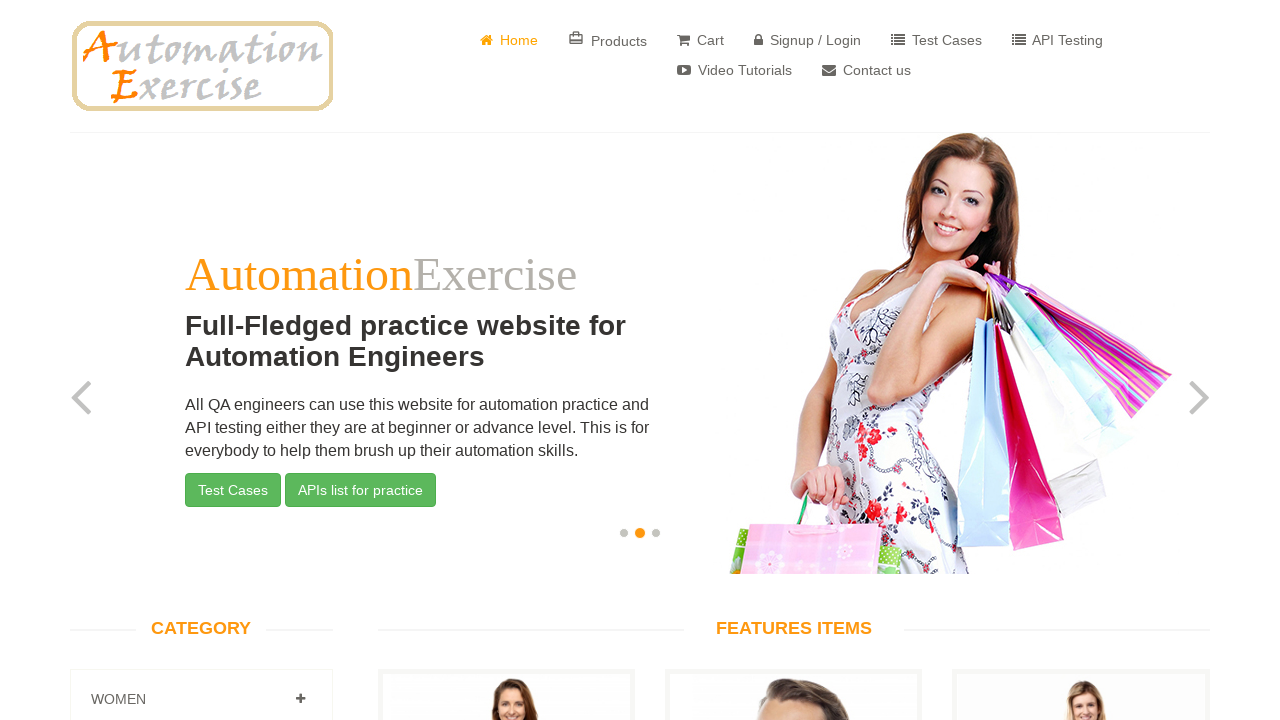